Tests filtering functionality including Active, Completed, All views and browser back button navigation

Starting URL: https://demo.playwright.dev/todomvc

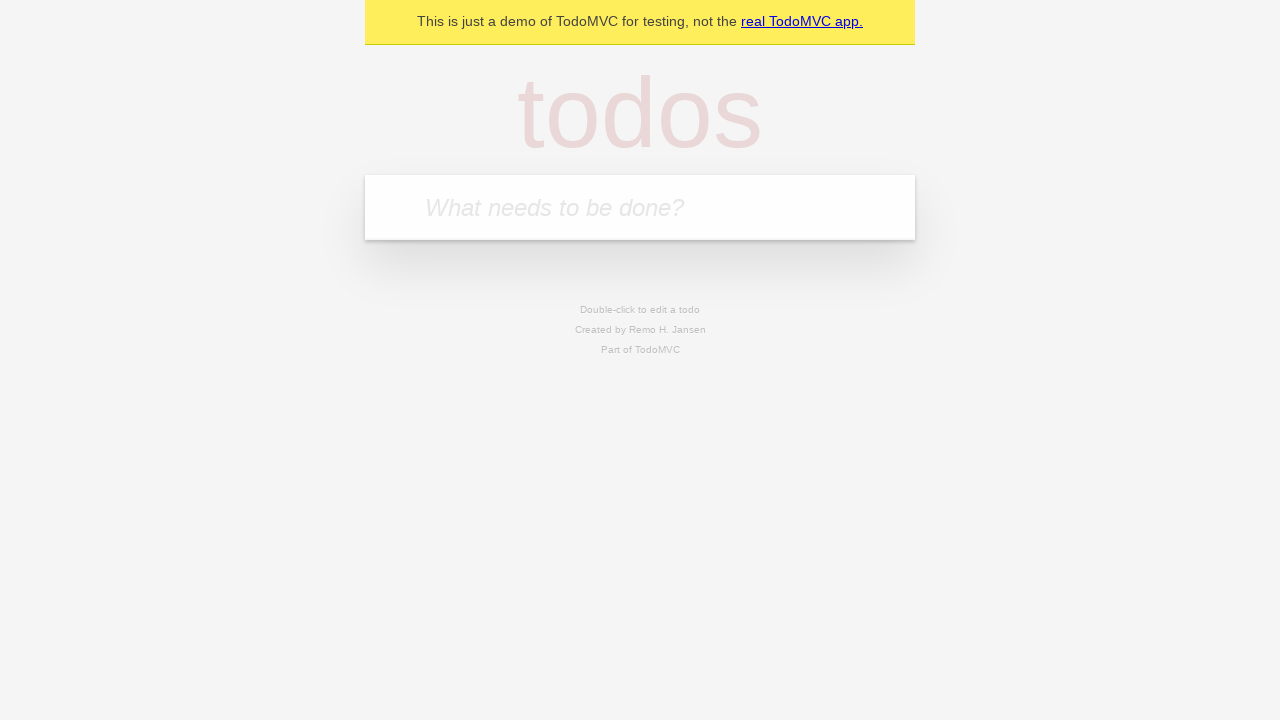

Filled todo input with 'buy some cheese' on internal:attr=[placeholder="What needs to be done?"i]
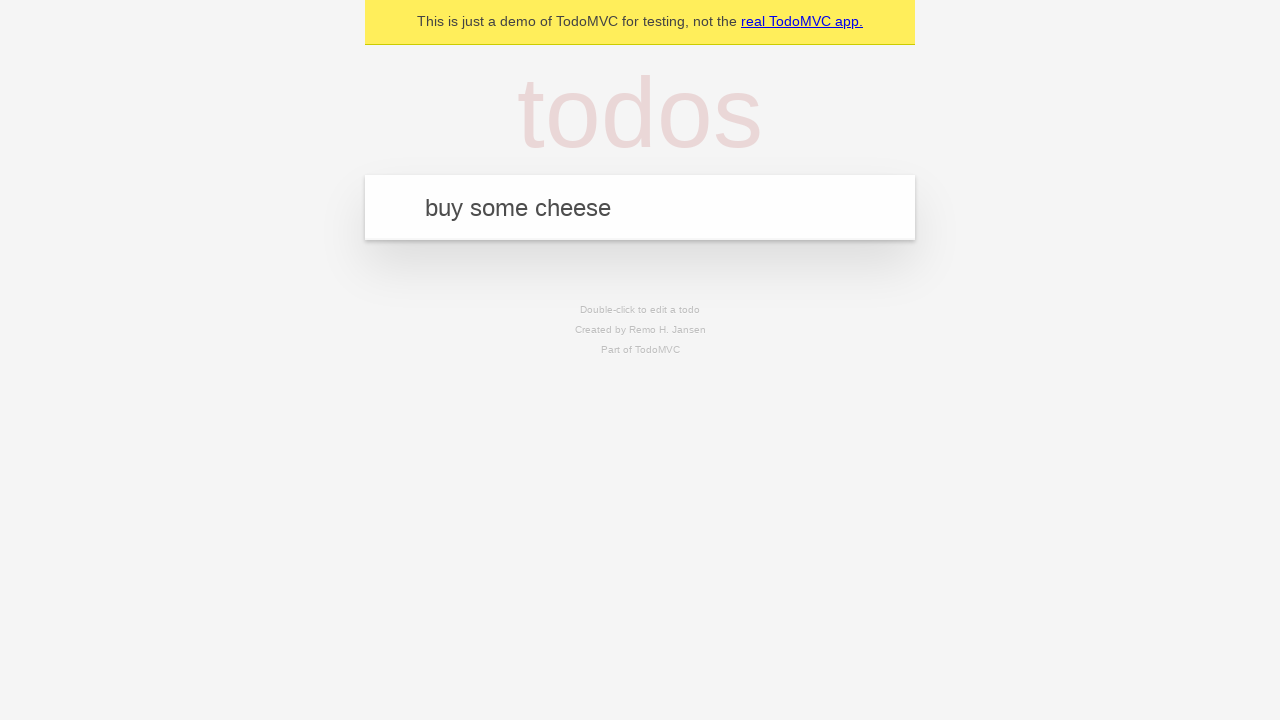

Pressed Enter to create first todo on internal:attr=[placeholder="What needs to be done?"i]
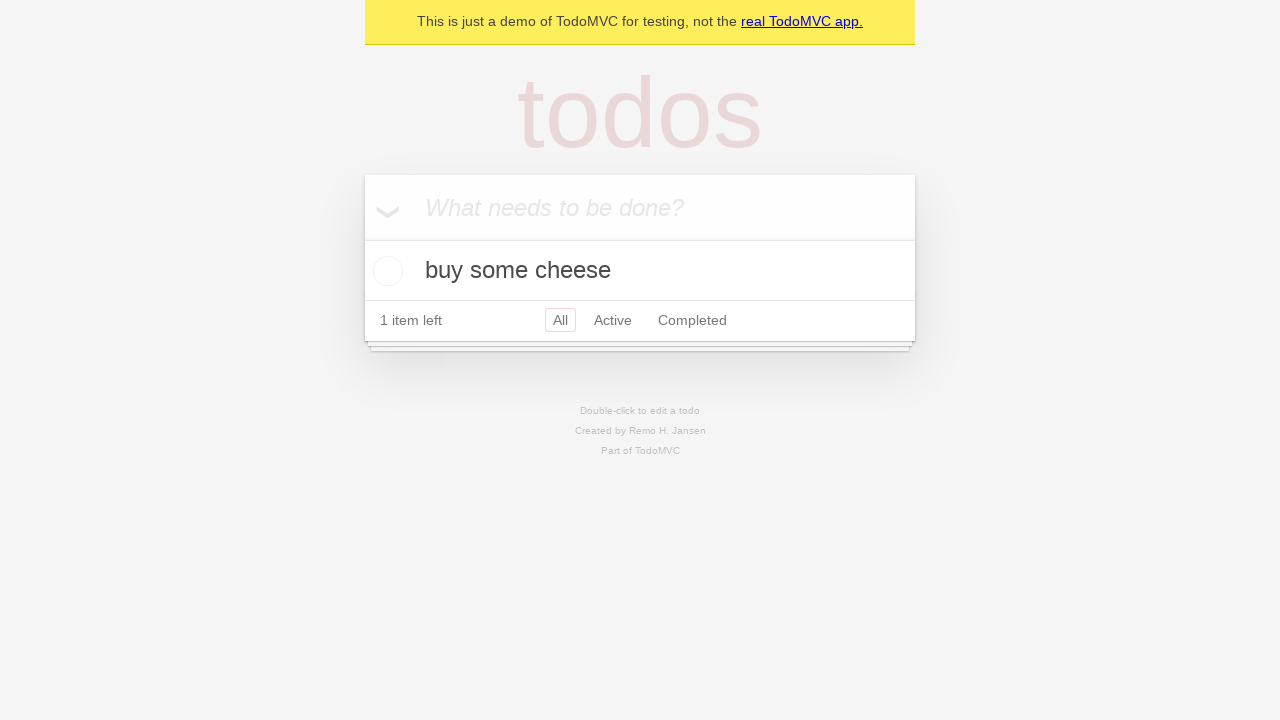

Filled todo input with 'feed the cat' on internal:attr=[placeholder="What needs to be done?"i]
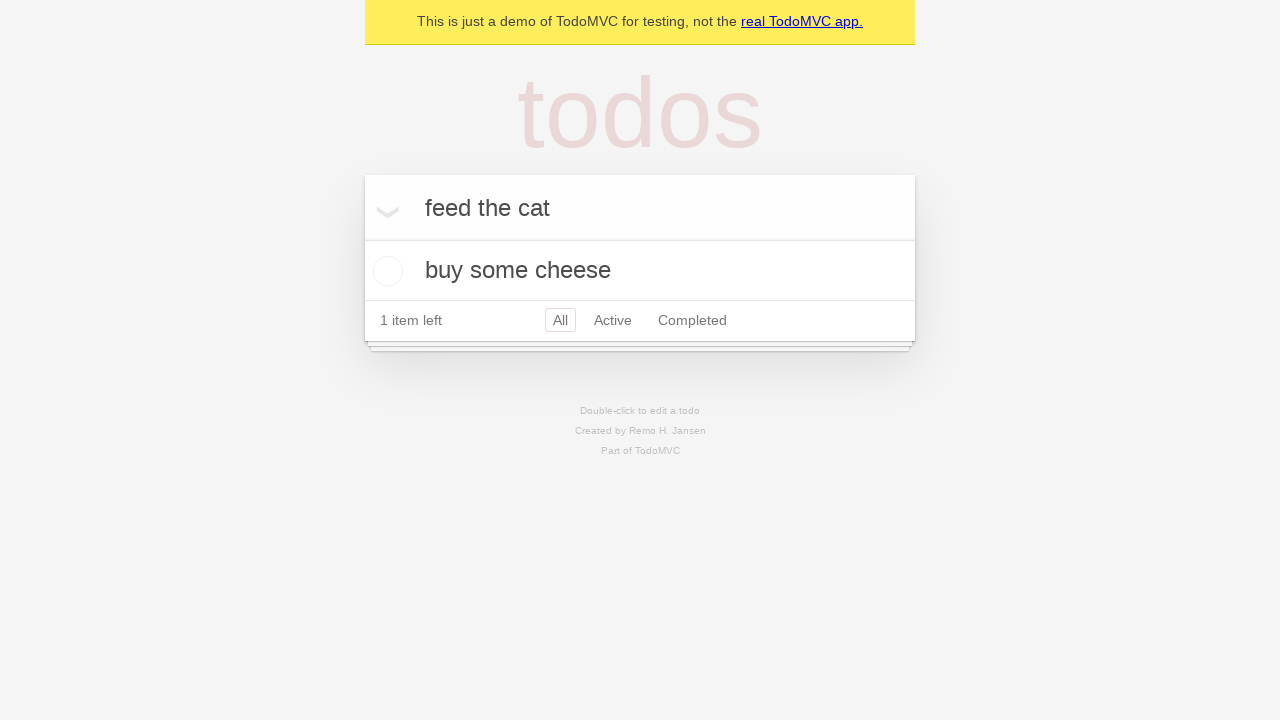

Pressed Enter to create second todo on internal:attr=[placeholder="What needs to be done?"i]
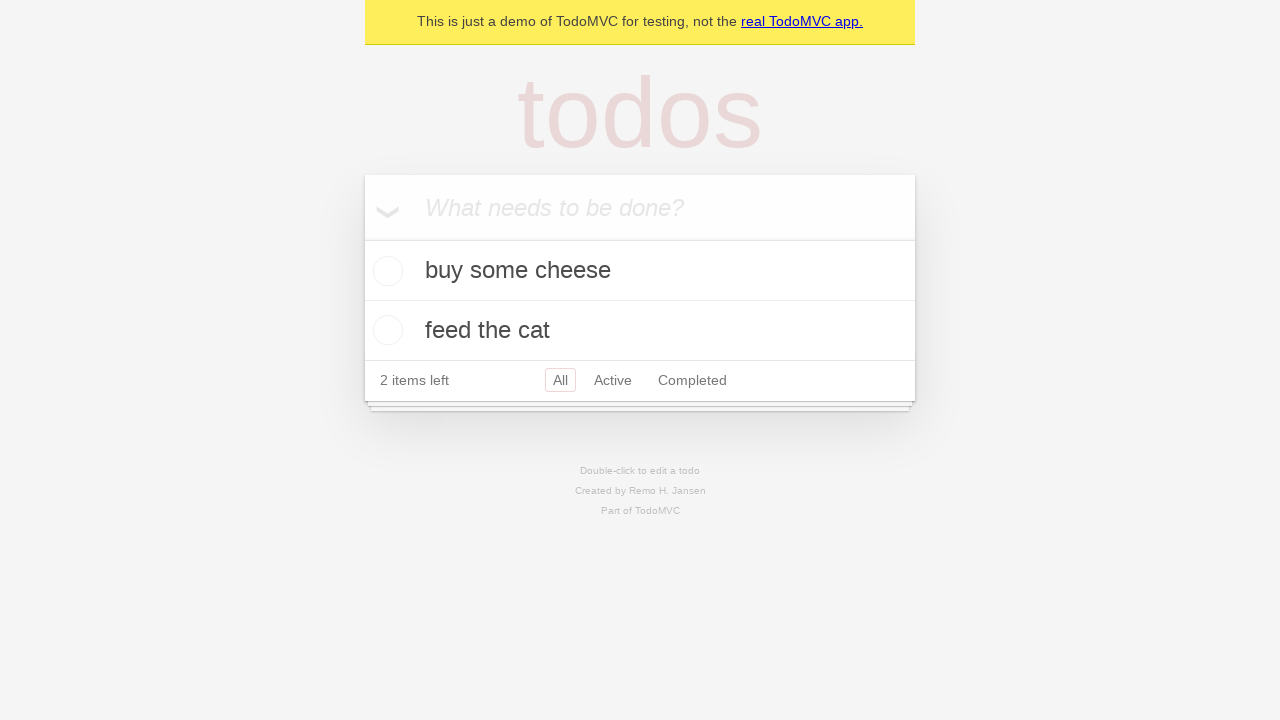

Filled todo input with 'book a doctors appointment' on internal:attr=[placeholder="What needs to be done?"i]
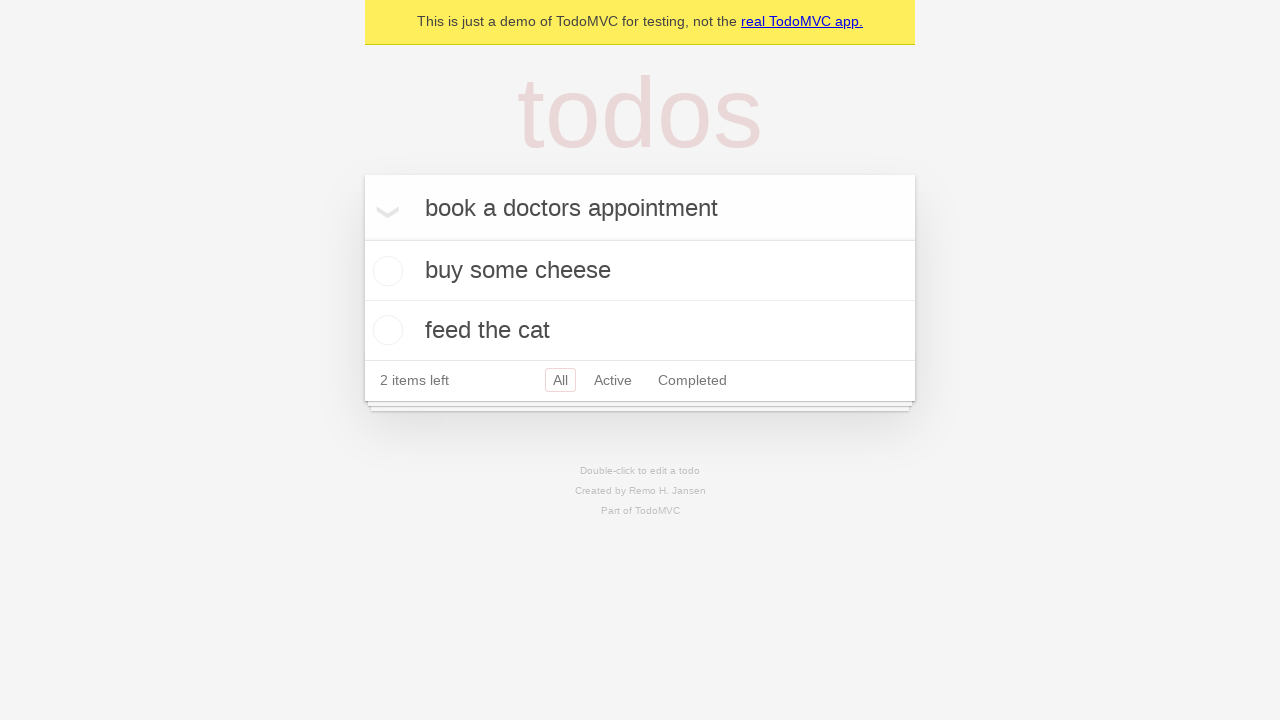

Pressed Enter to create third todo on internal:attr=[placeholder="What needs to be done?"i]
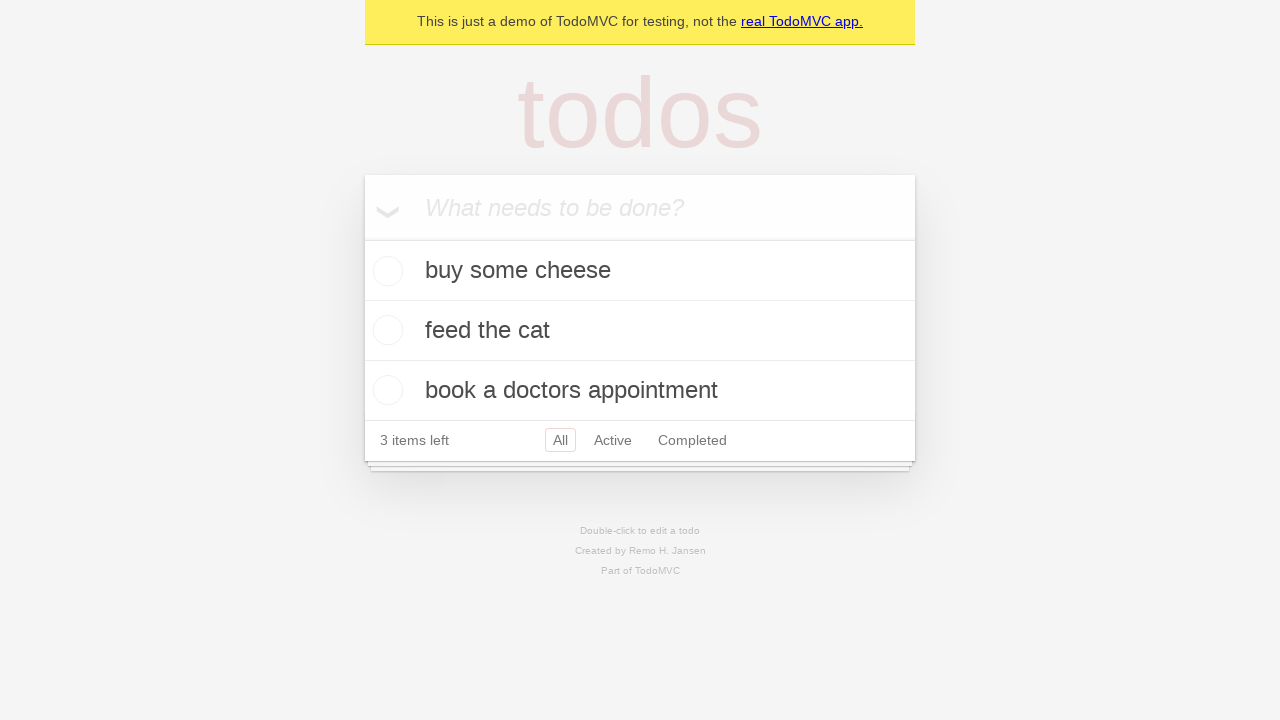

Waited for todo items to be created
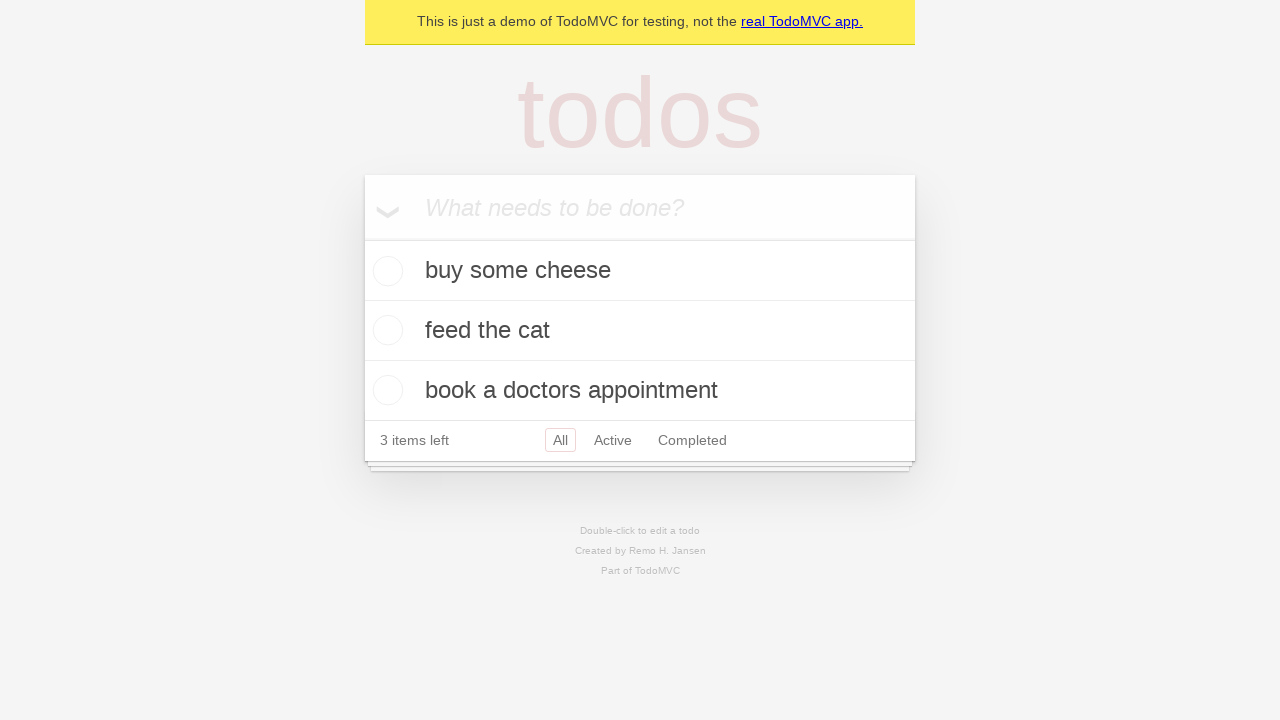

Clicked Active filter link at (613, 440) on internal:role=link[name="Active"i]
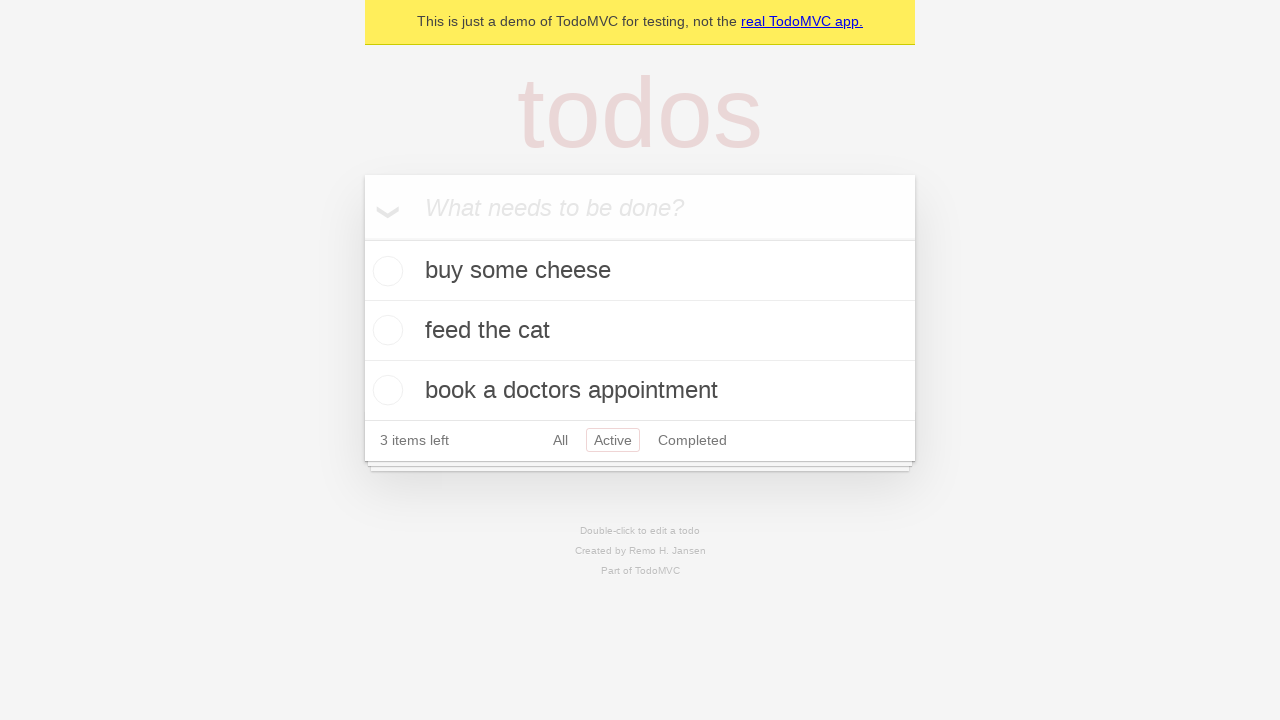

Verified Active filter is now highlighted as selected
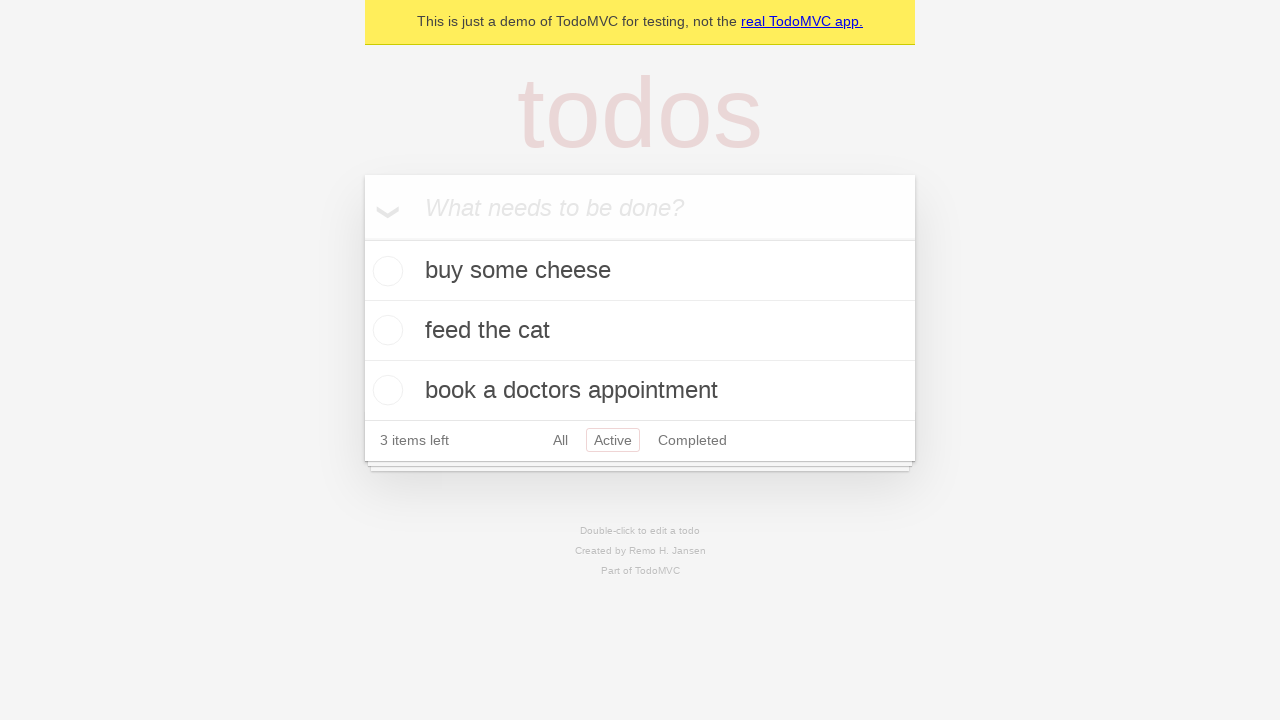

Clicked Completed filter link at (692, 440) on internal:role=link[name="Completed"i]
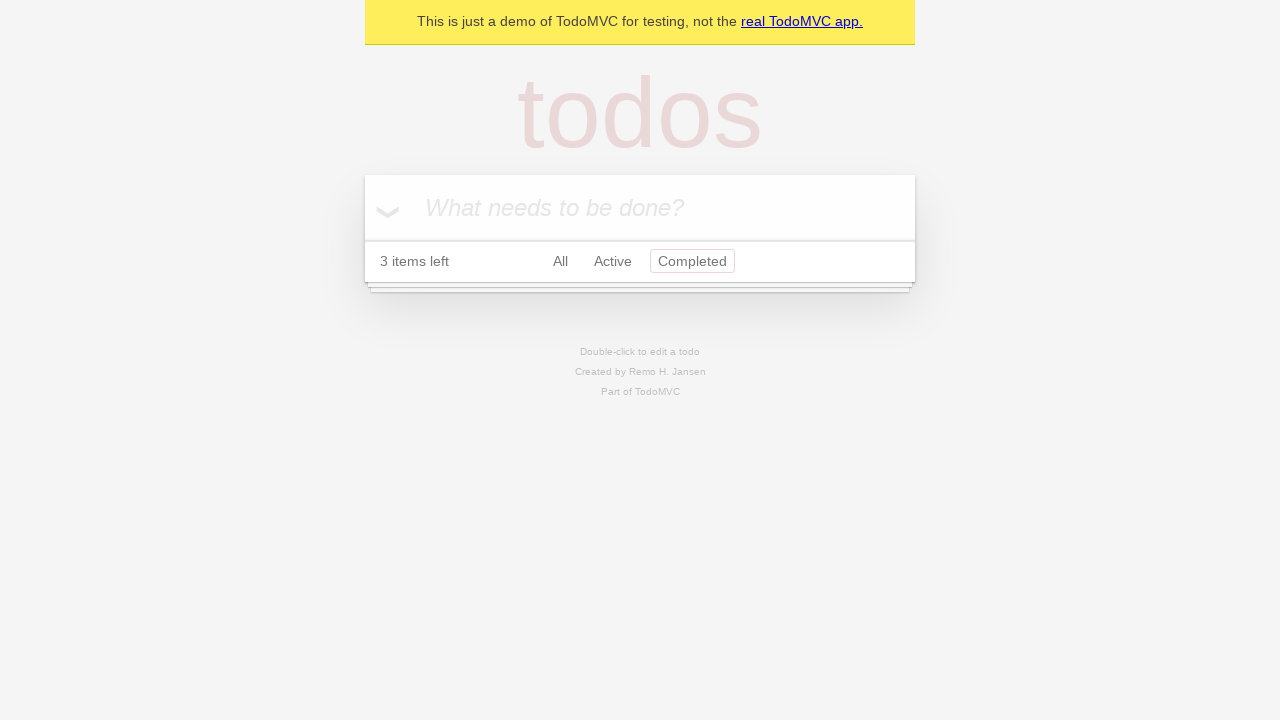

Verified Completed filter is now highlighted as selected
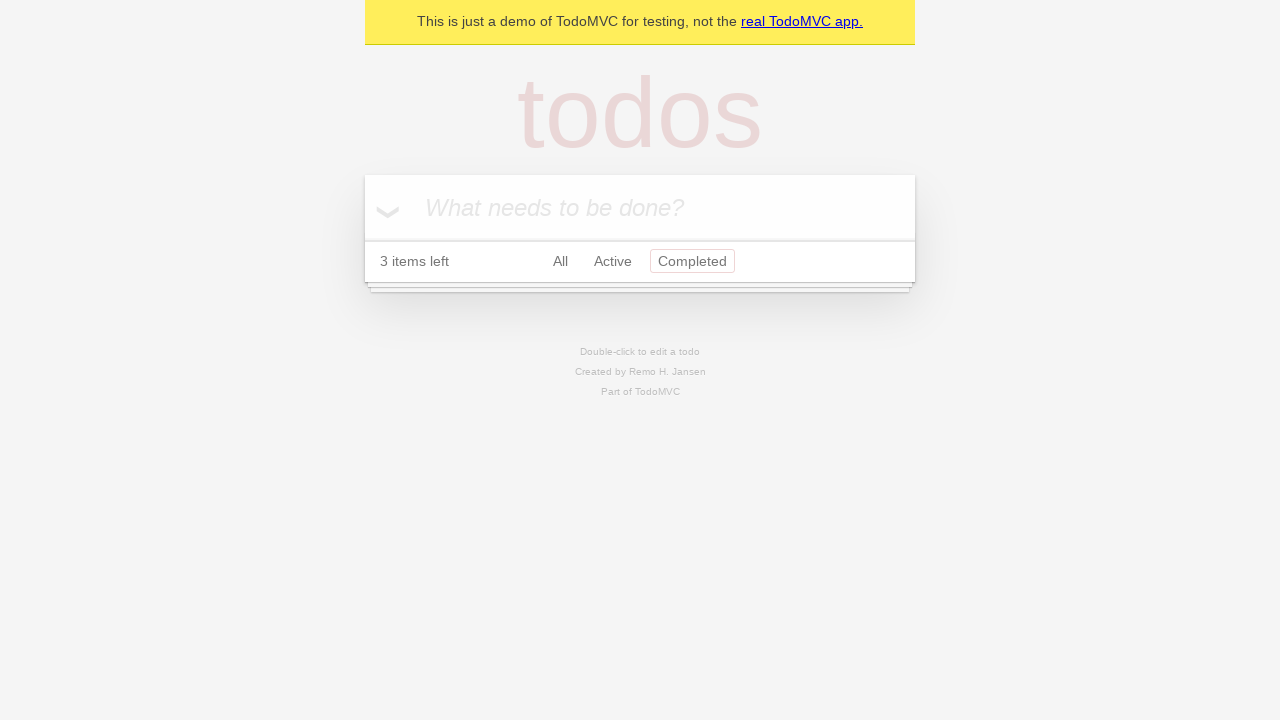

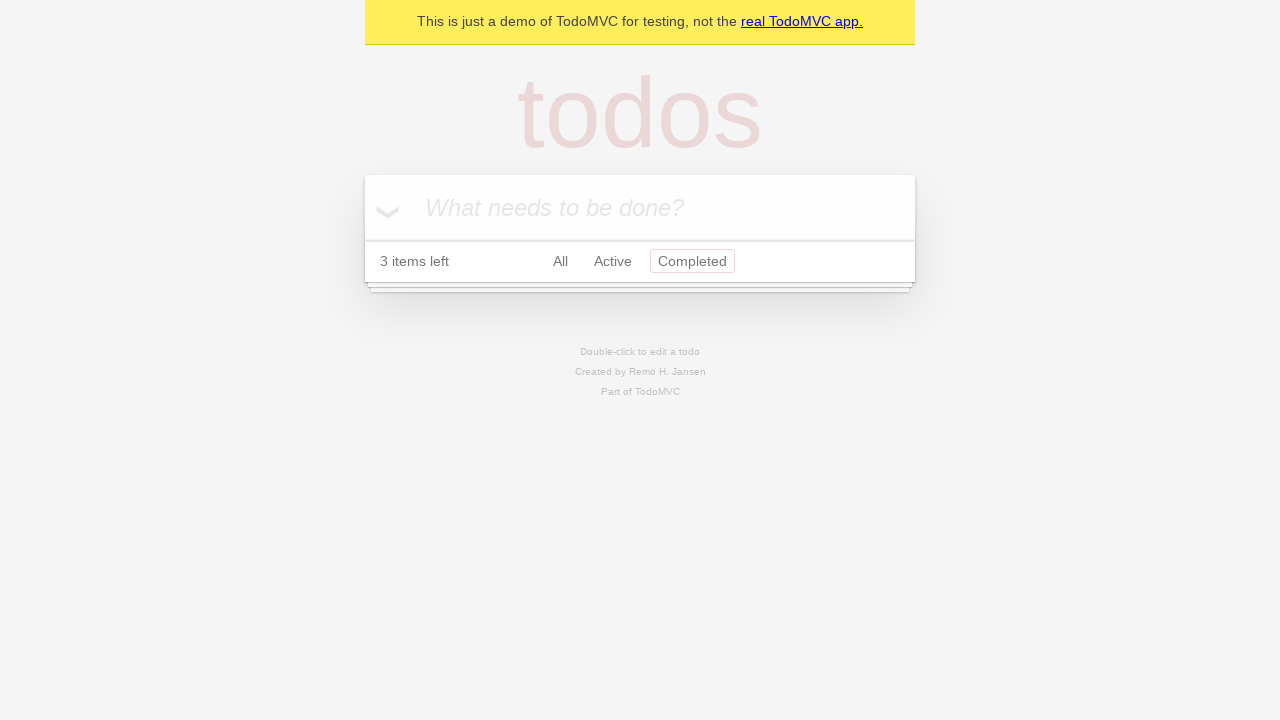